Tests dynamic element creation by clicking Add Element button multiple times and verifying Delete buttons are created

Starting URL: http://the-internet.herokuapp.com/add_remove_elements/

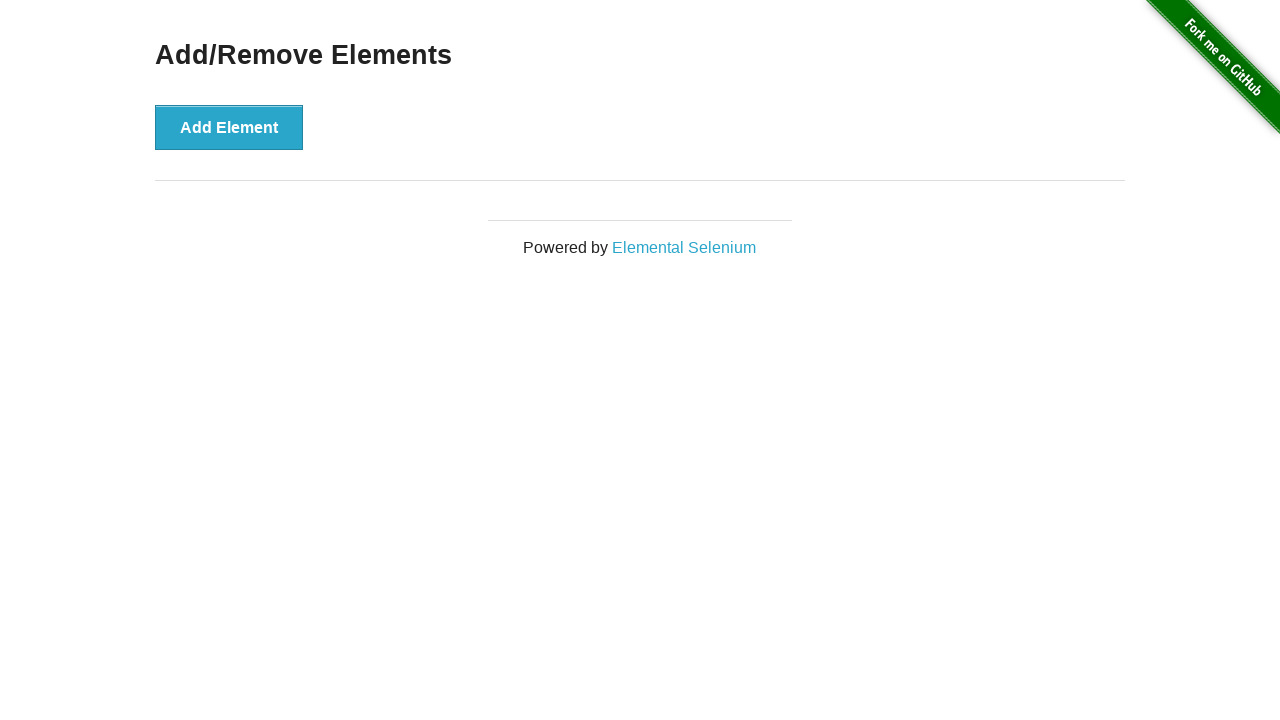

Clicked Add Element button to create a new Delete button at (229, 127) on button[onclick='addElement()']
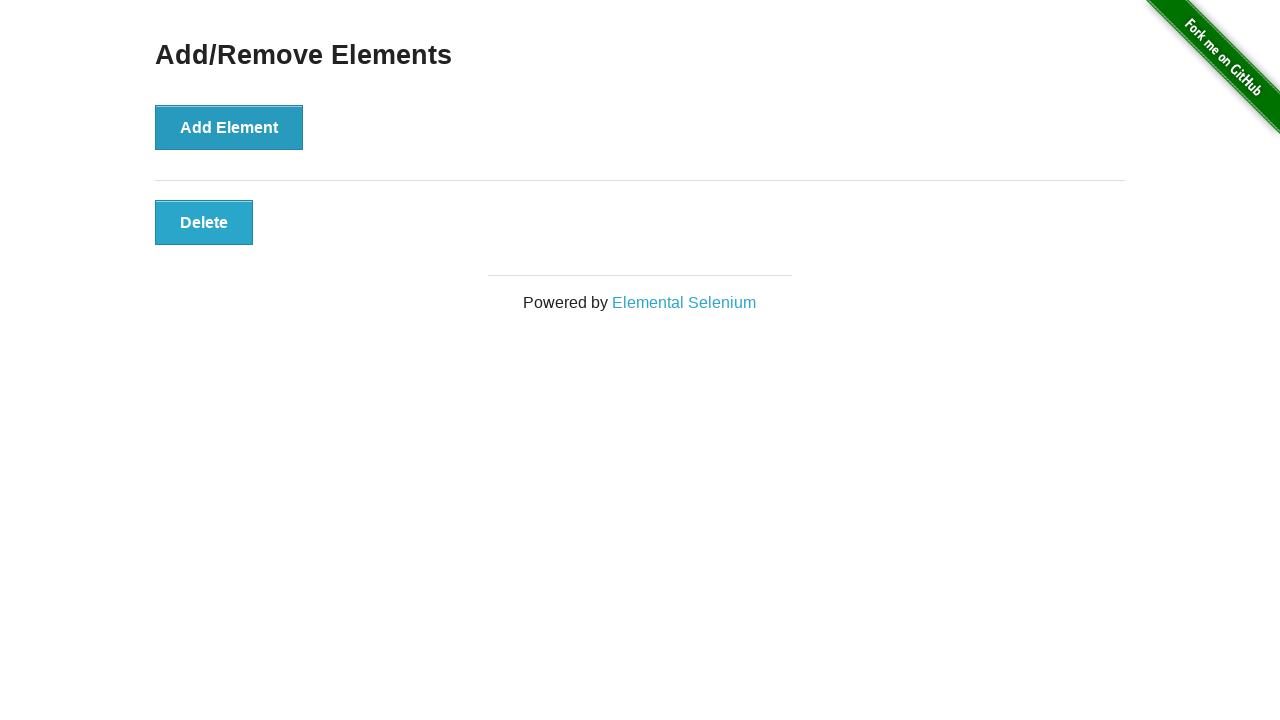

Clicked Add Element button to create a new Delete button at (229, 127) on button[onclick='addElement()']
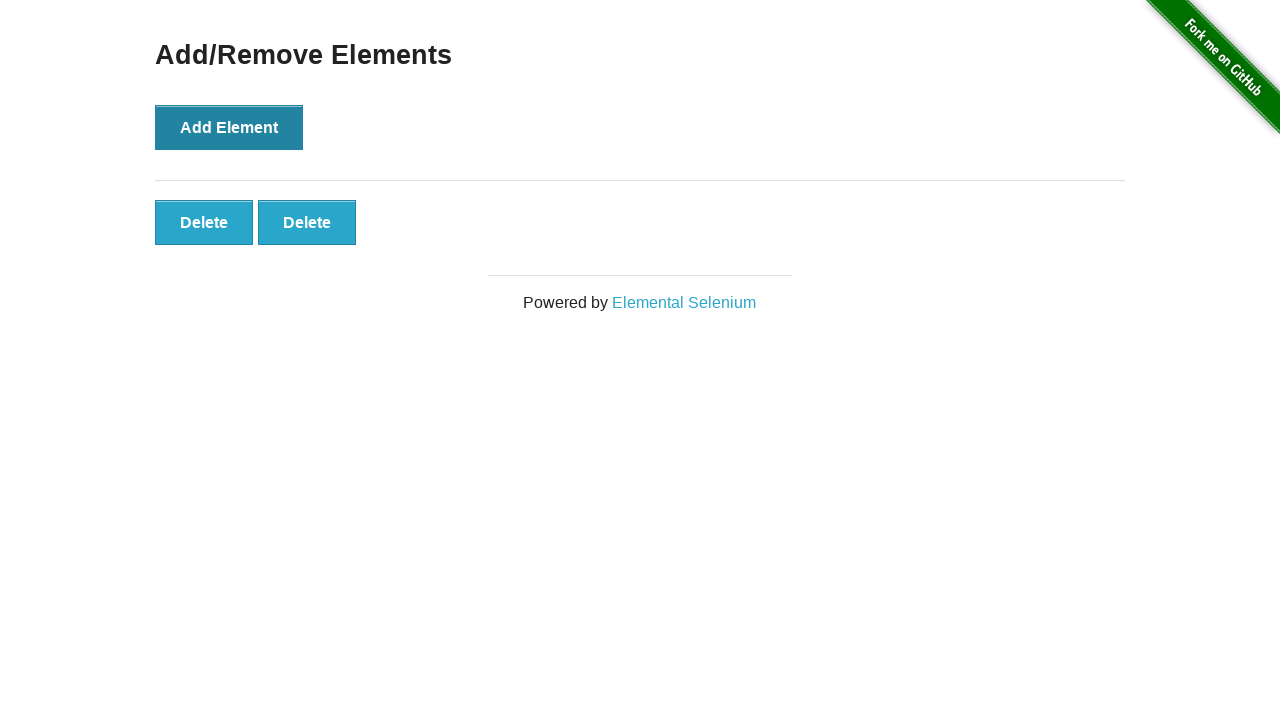

Clicked Add Element button to create a new Delete button at (229, 127) on button[onclick='addElement()']
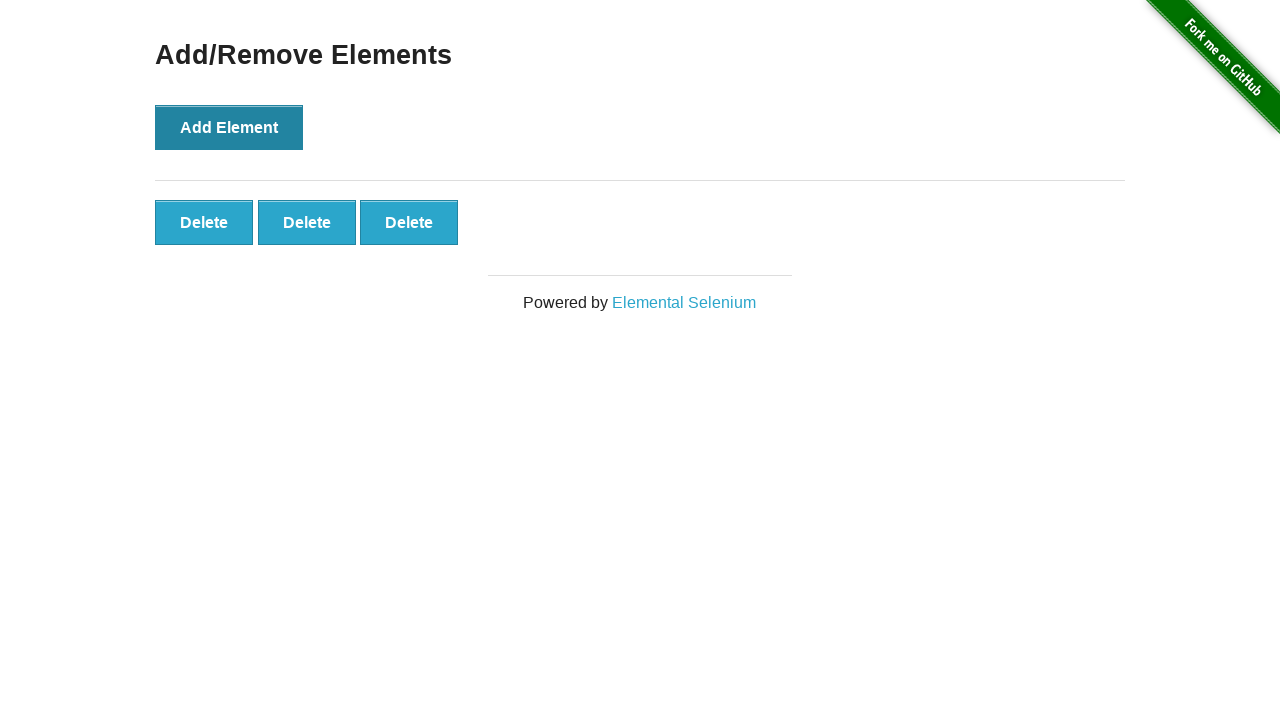

Clicked Add Element button to create a new Delete button at (229, 127) on button[onclick='addElement()']
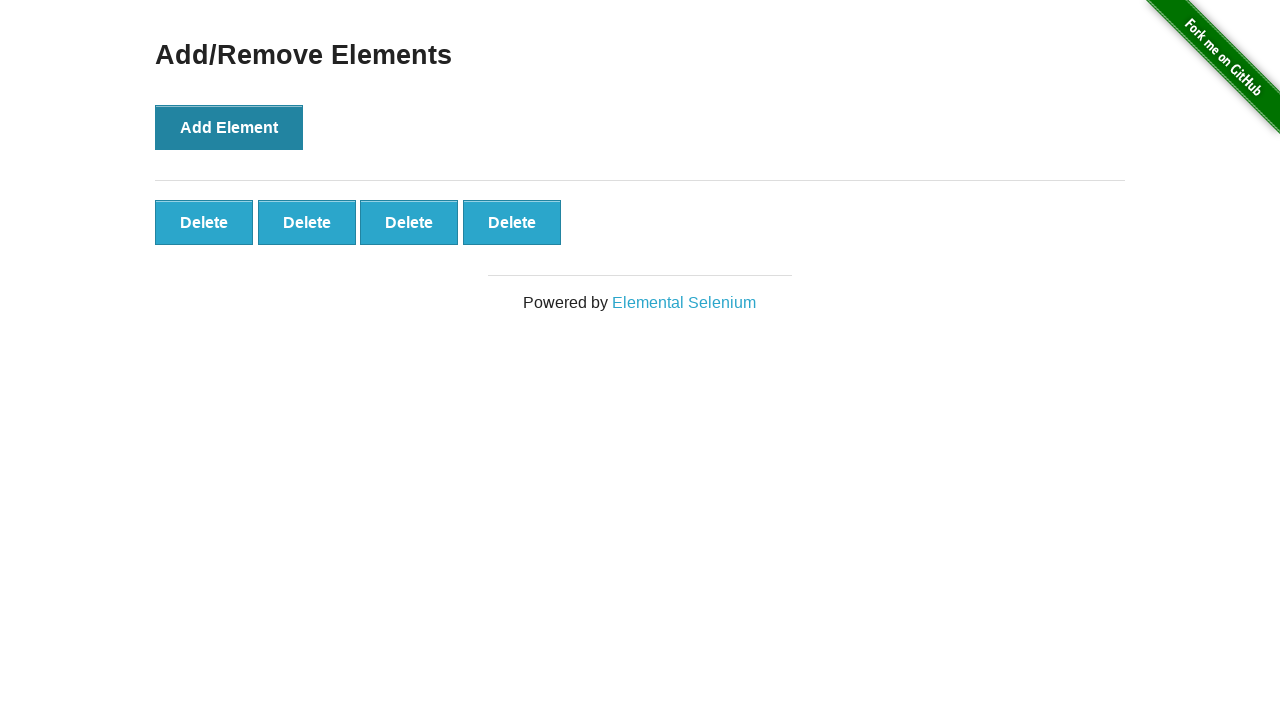

Clicked Add Element button to create a new Delete button at (229, 127) on button[onclick='addElement()']
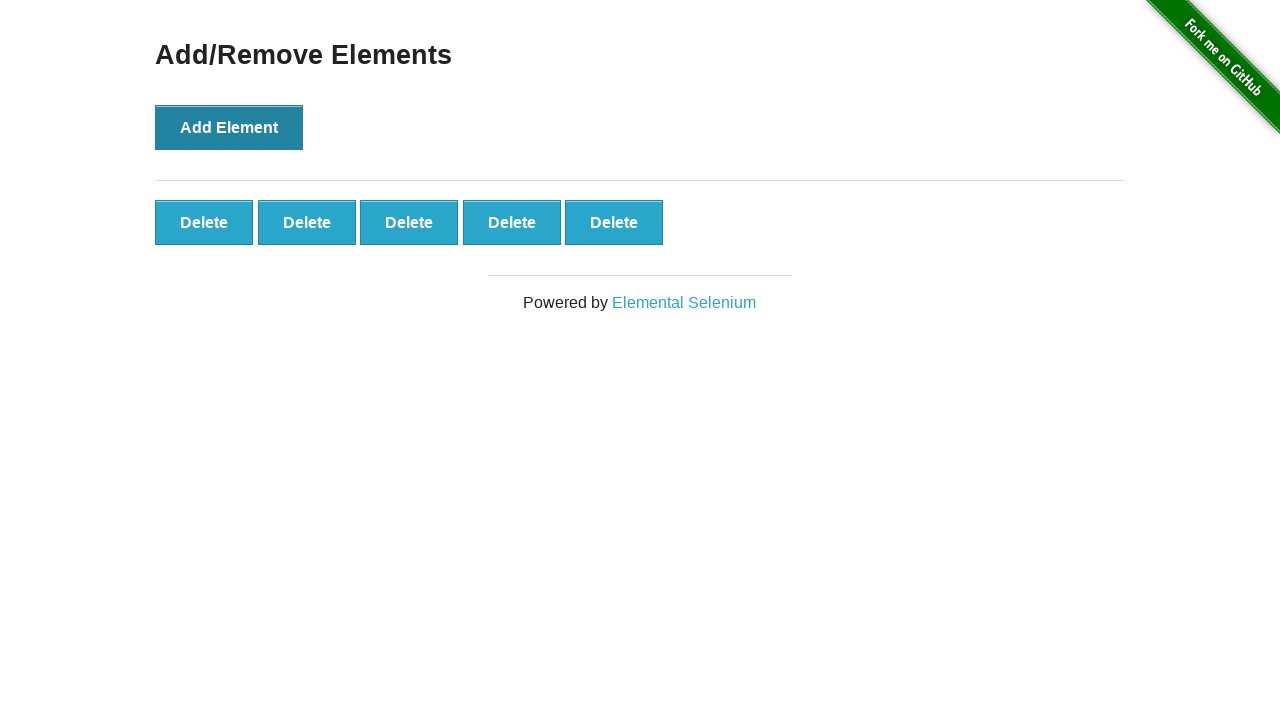

Waited for Delete buttons to be created
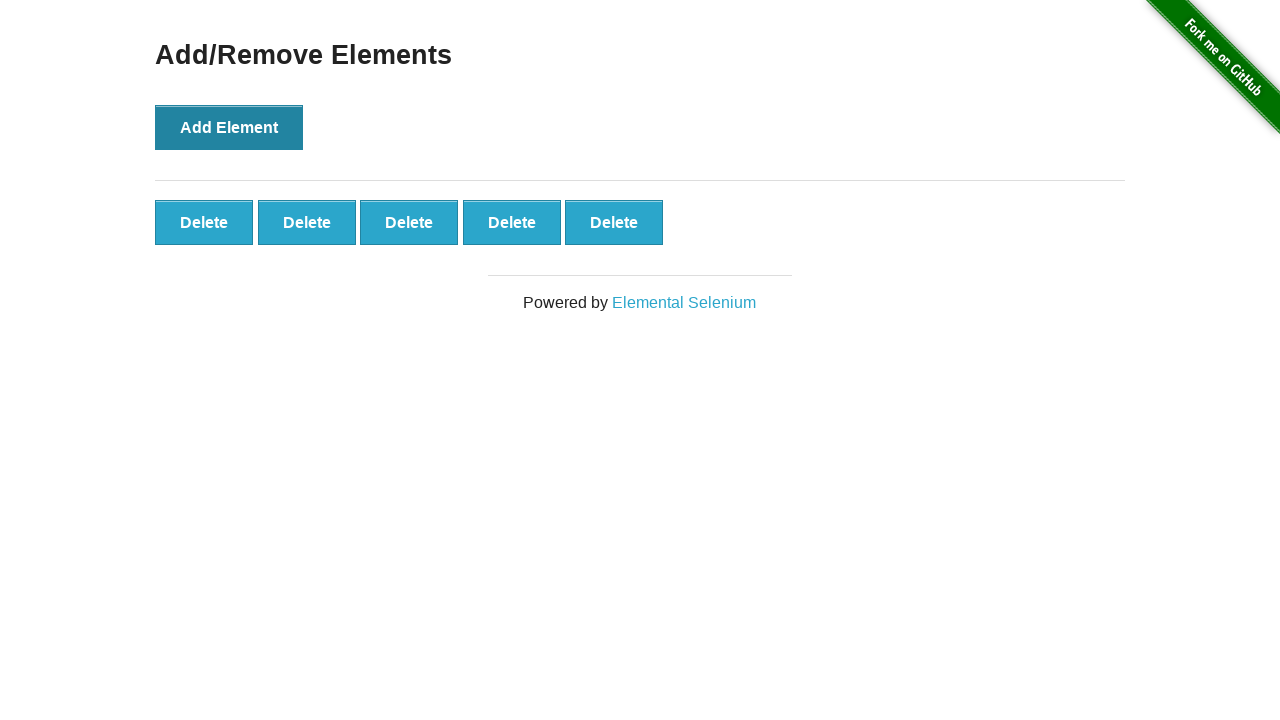

Verified that 5 Delete buttons are present on the page
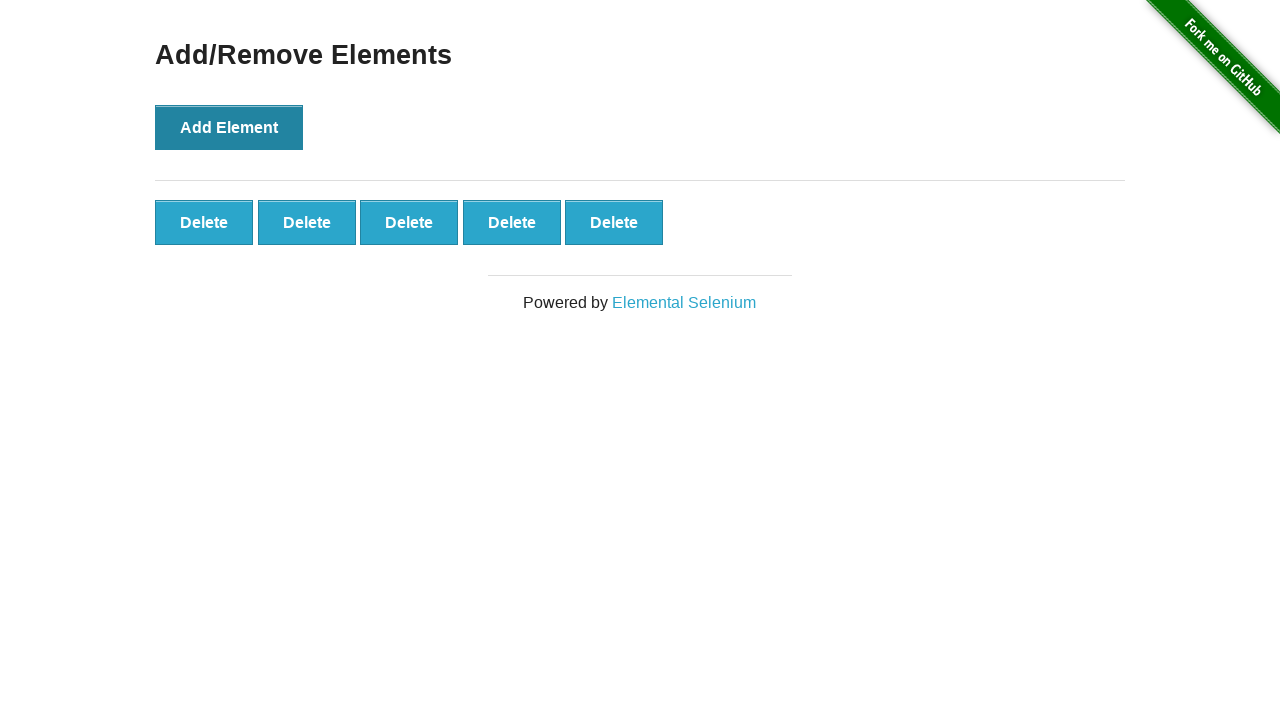

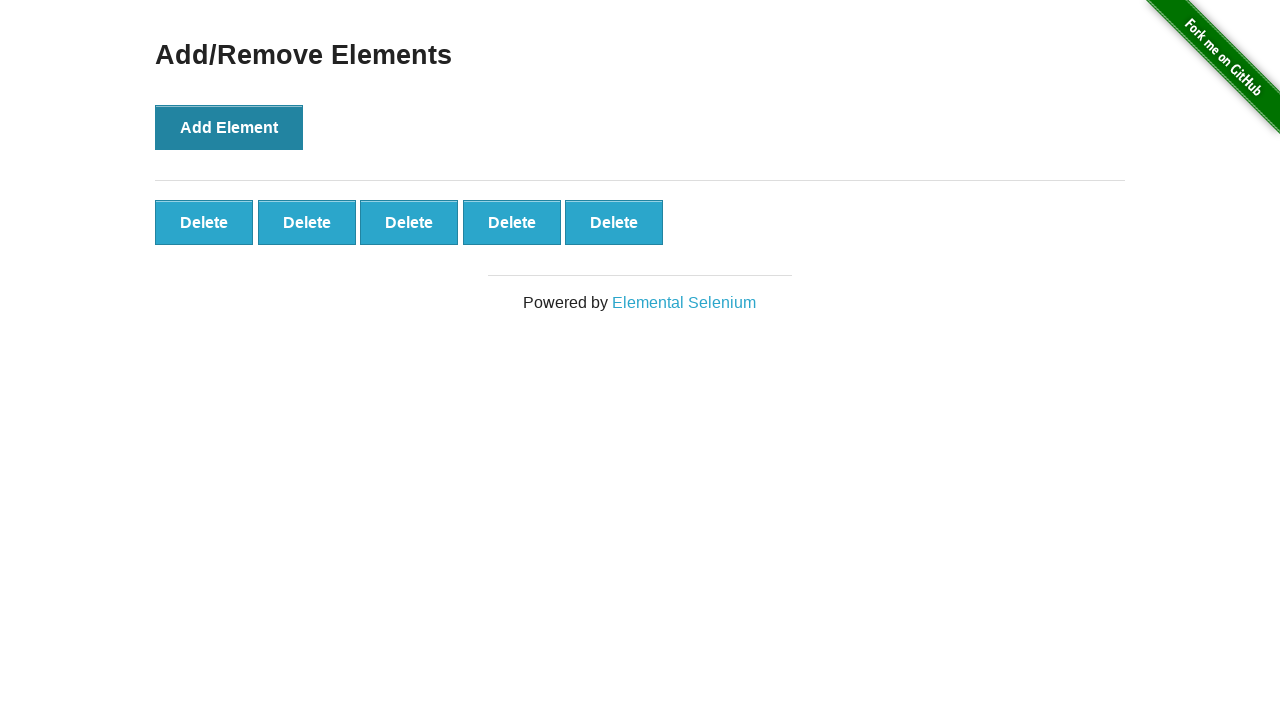